Adds a new todo item "123" to the TodoMVC demo application and marks it as complete by clicking the toggle

Starting URL: https://demo.playwright.dev/todomvc/#/

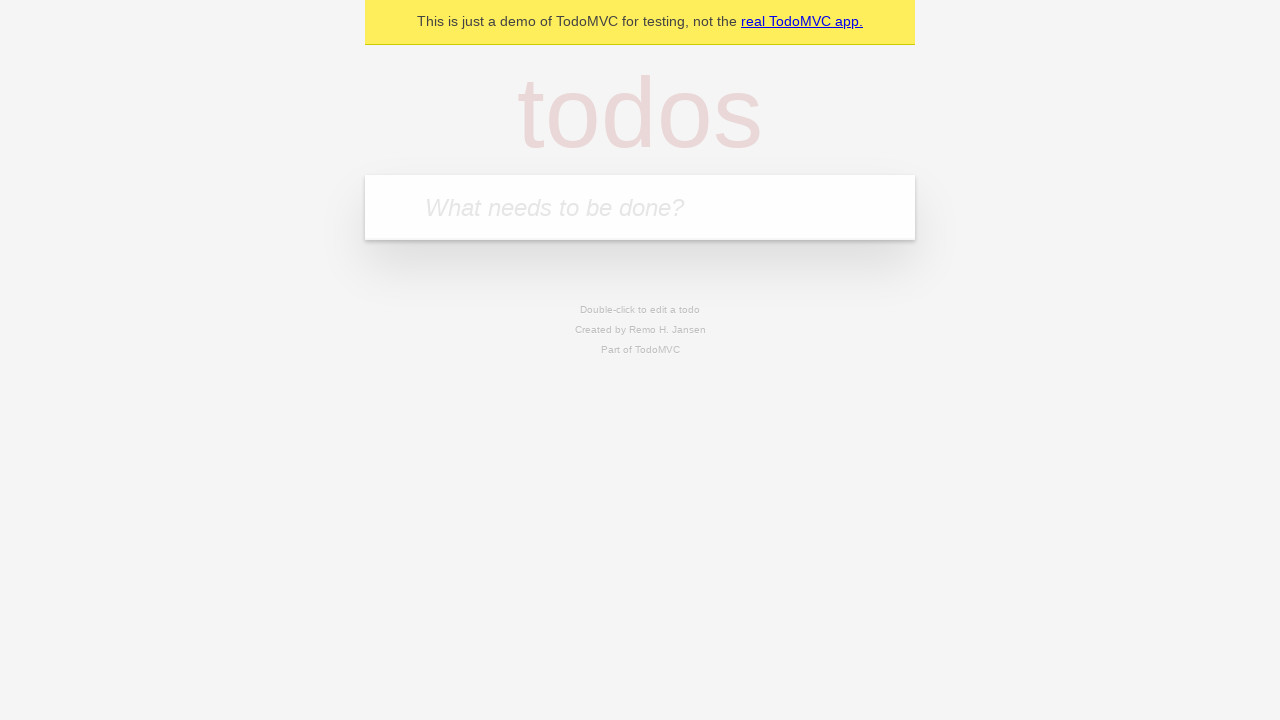

Filled todo input field with '123' on internal:attr=[placeholder="What needs to be done?"i]
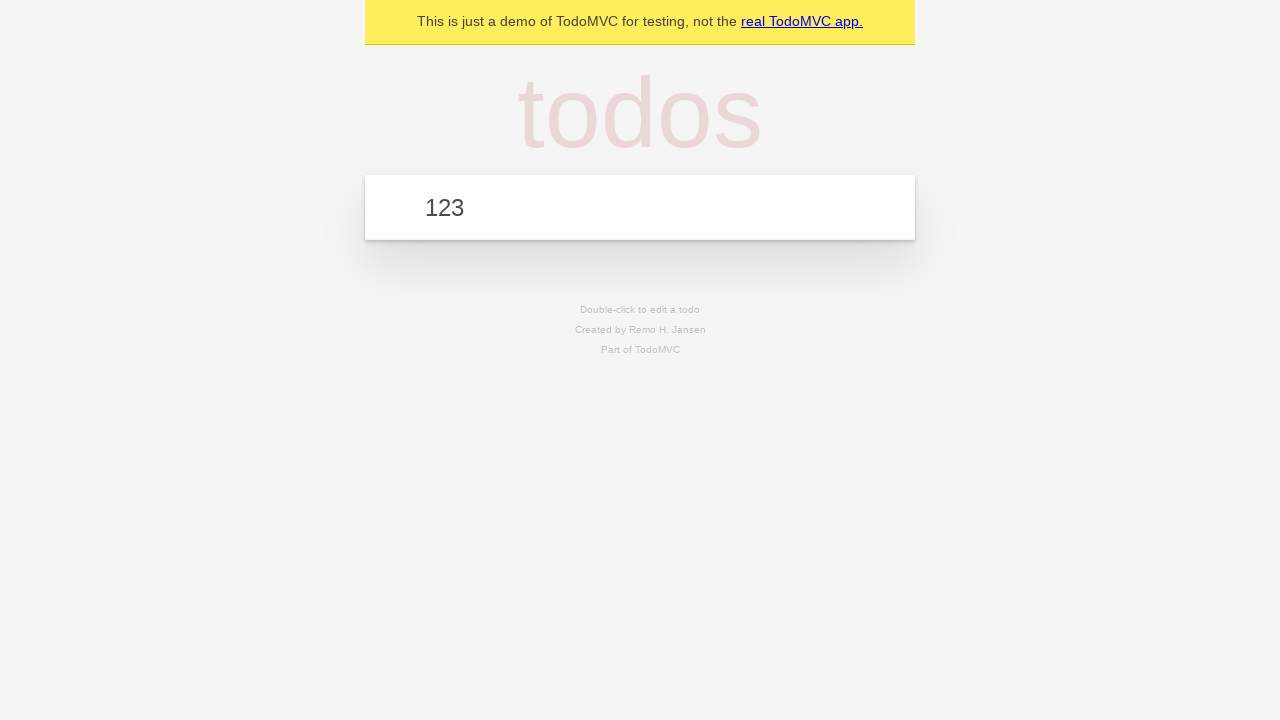

Pressed Enter to add the new todo item on internal:attr=[placeholder="What needs to be done?"i]
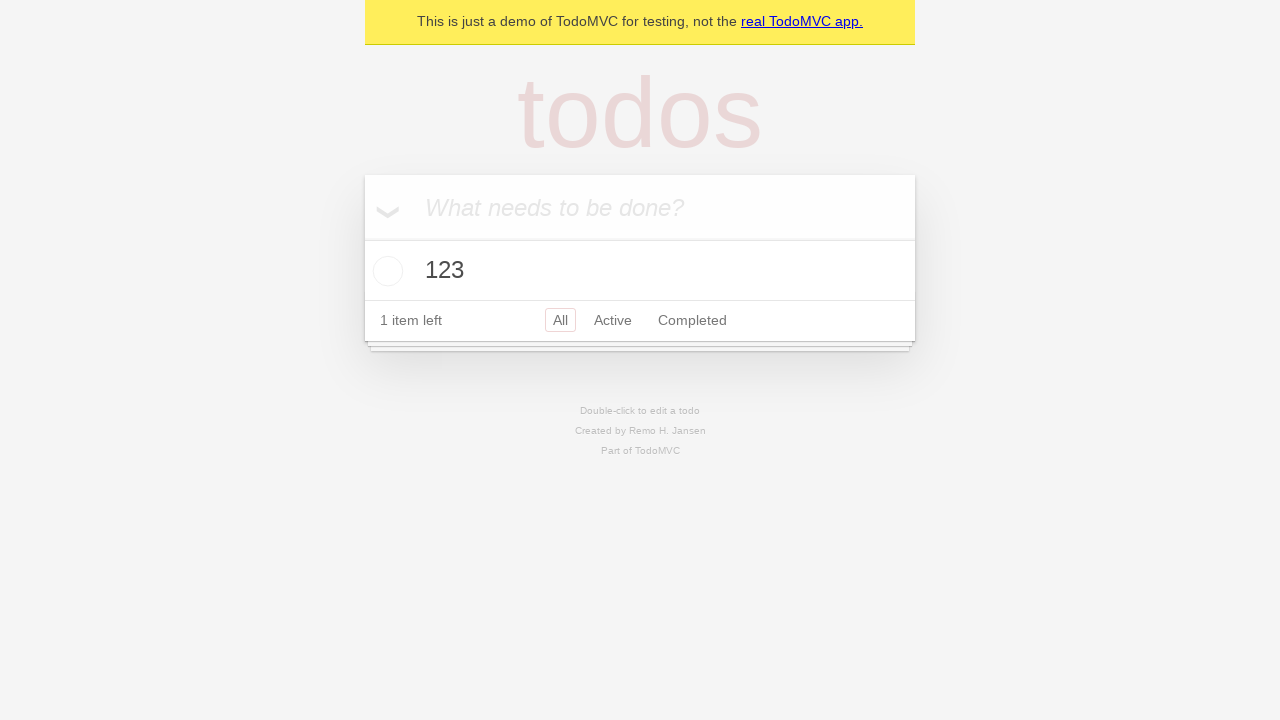

Clicked toggle to mark todo as complete at (385, 271) on internal:label="Toggle Todo"i
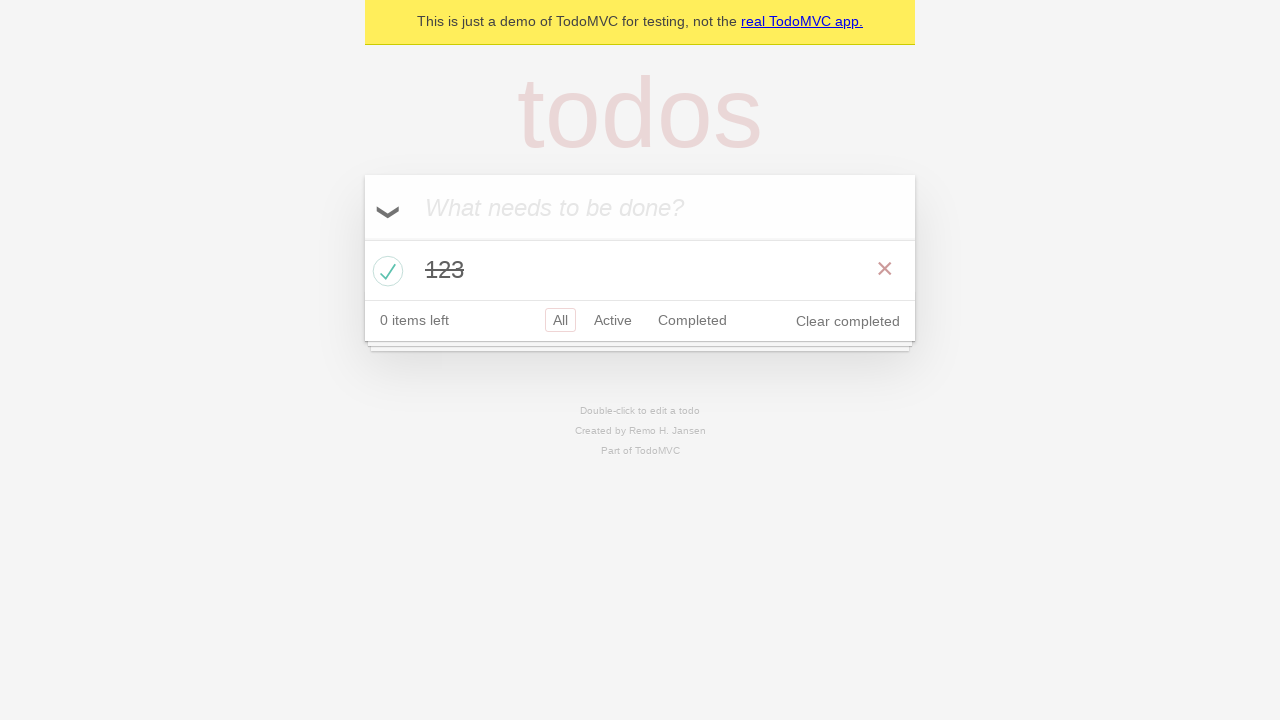

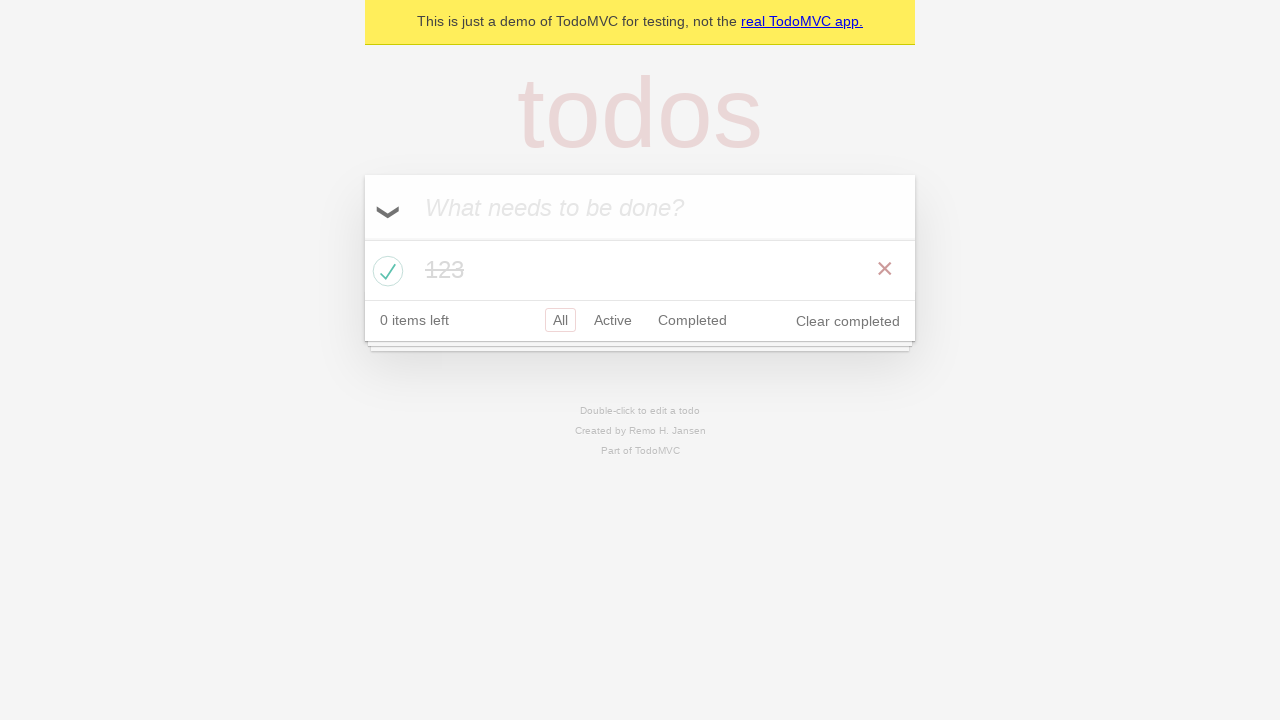